Tests the add element functionality on Herokuapp by clicking the "Add Element" button and verifying a new element appears

Starting URL: https://the-internet.herokuapp.com/

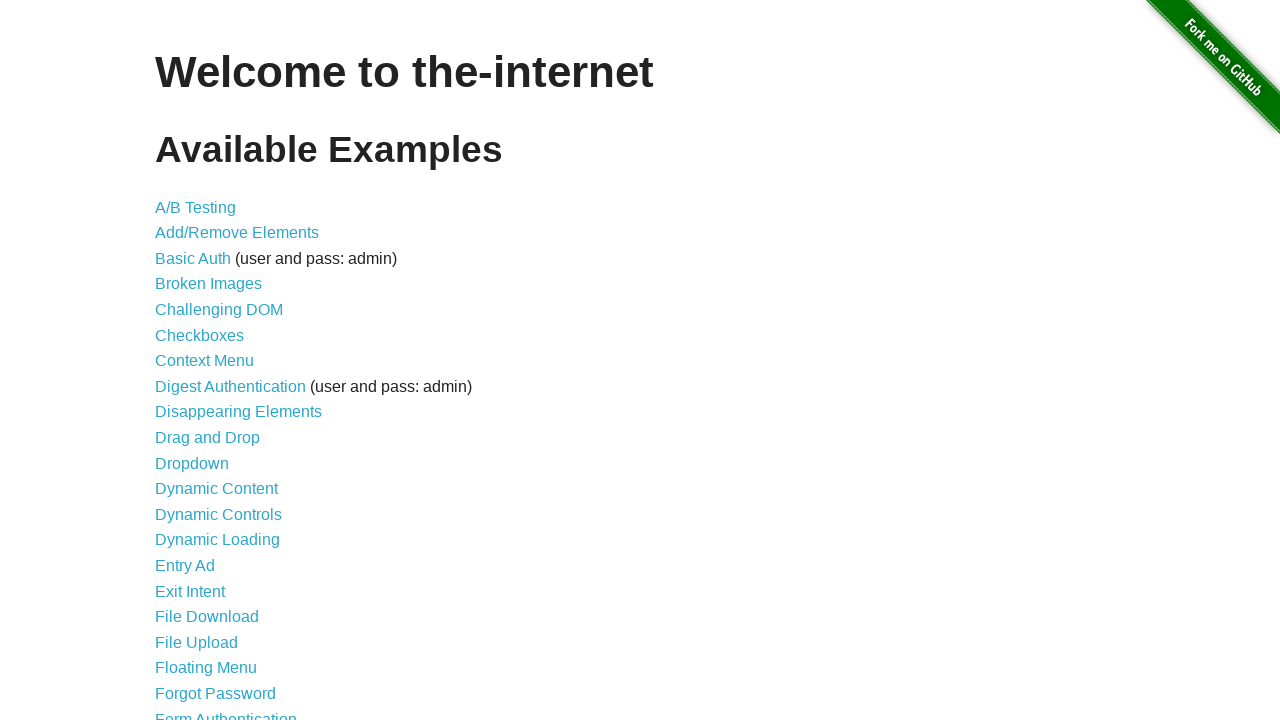

Clicked on Add/Remove Elements link at (237, 233) on xpath=//a[@href='/add_remove_elements/']
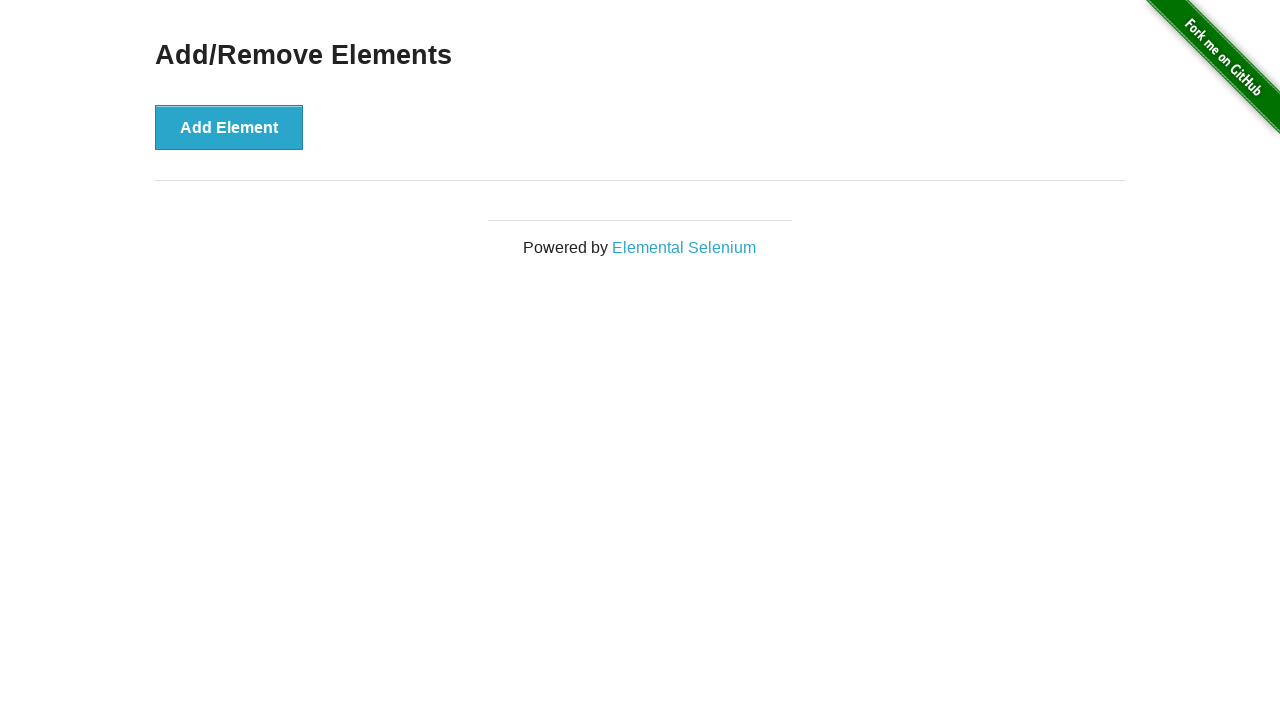

Clicked Add Element button at (229, 127) on xpath=//button[@onclick='addElement()']
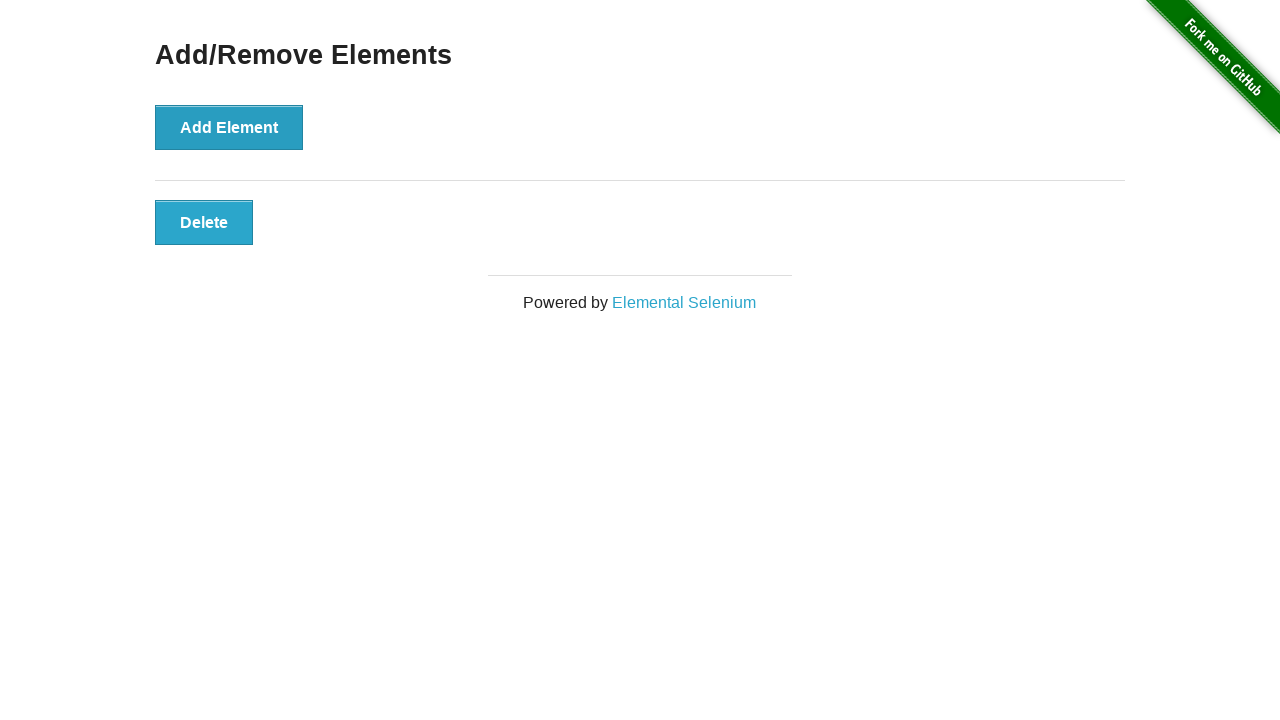

Verified the added element is displayed
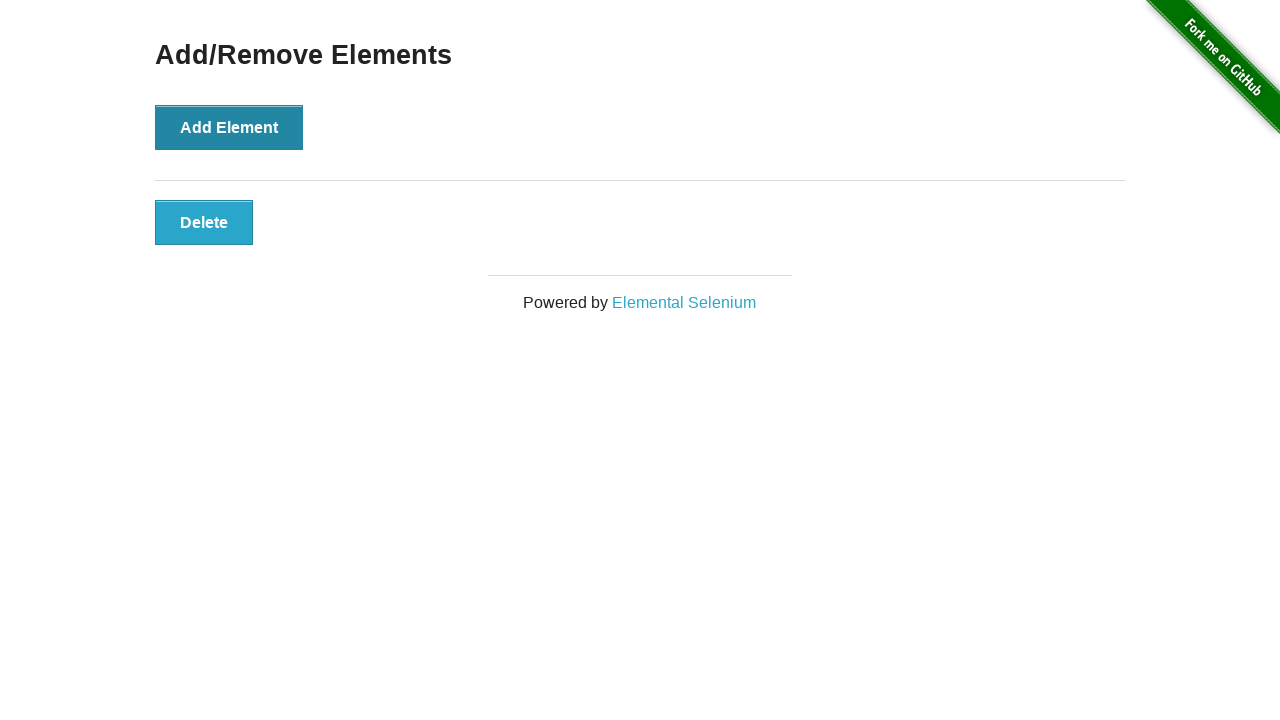

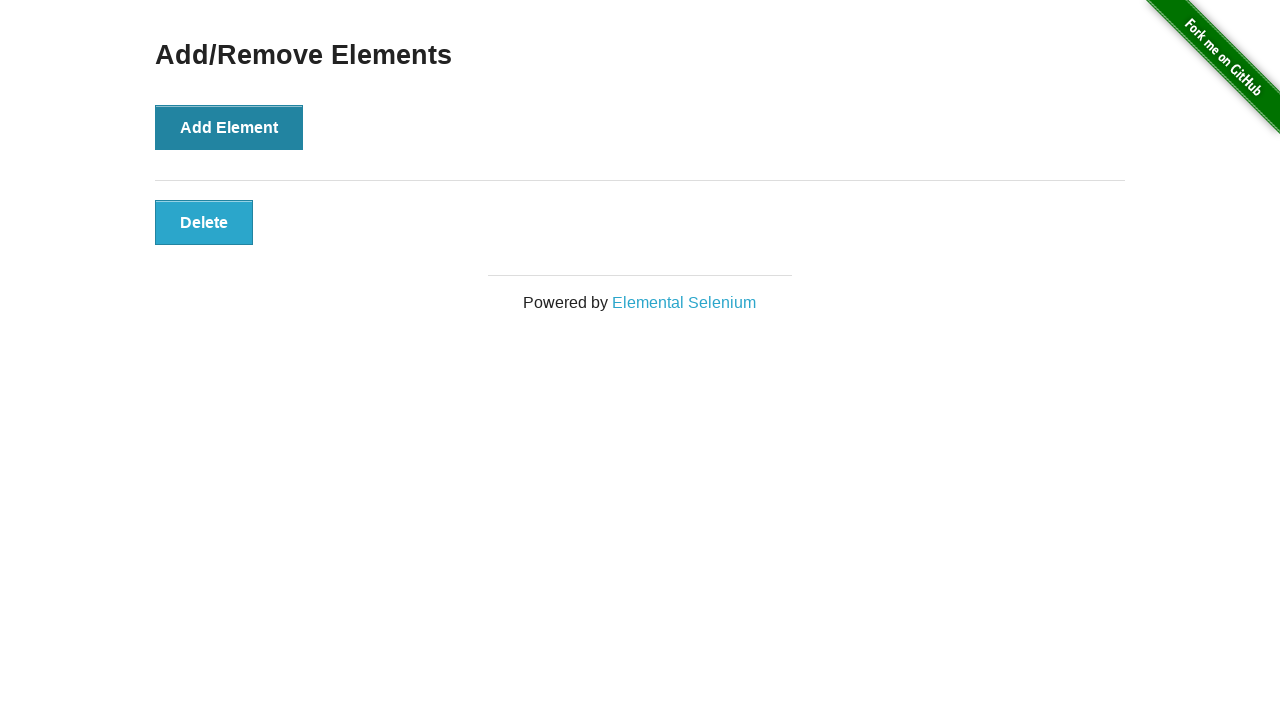